Tests a simple form submission by filling in first name, last name, email, contact number, and message fields, then submitting the form

Starting URL: https://v1.training-support.net/selenium/simple-form

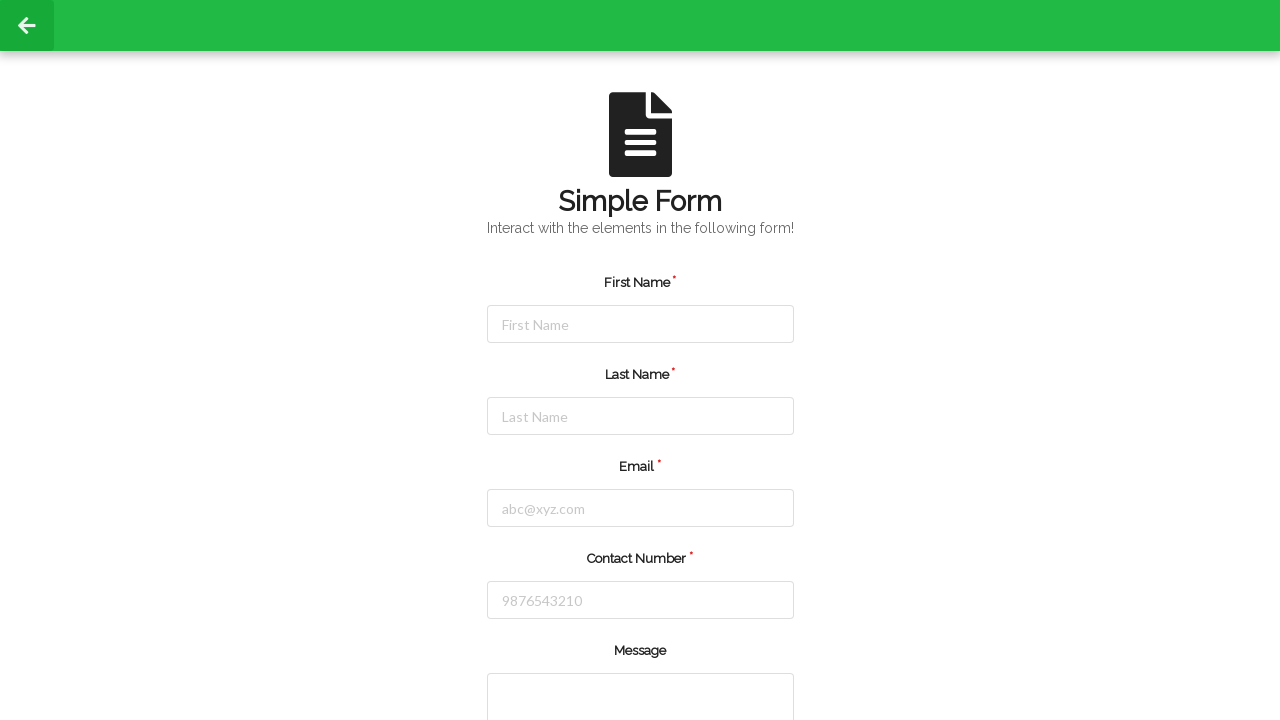

Filled first name field with 'Samir' on #firstName
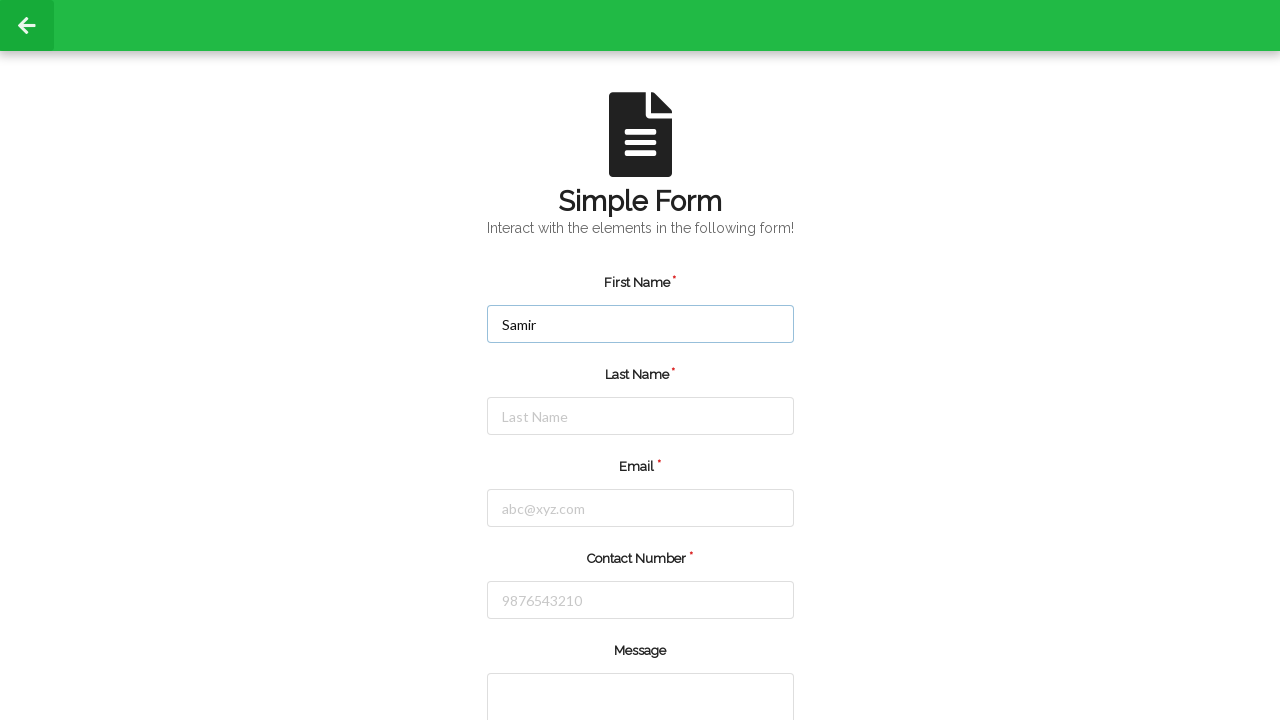

Filled last name field with 'Saren' on #lastName
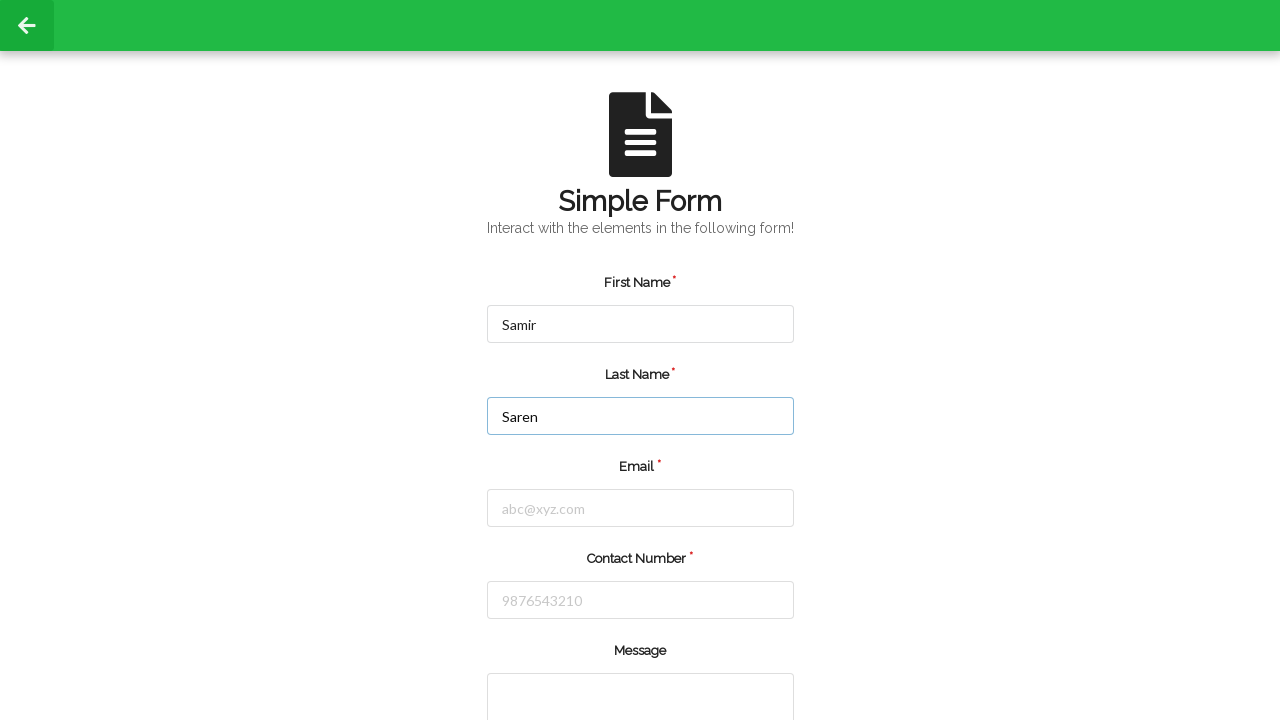

Filled email field with 'samir111@email.com' on #email
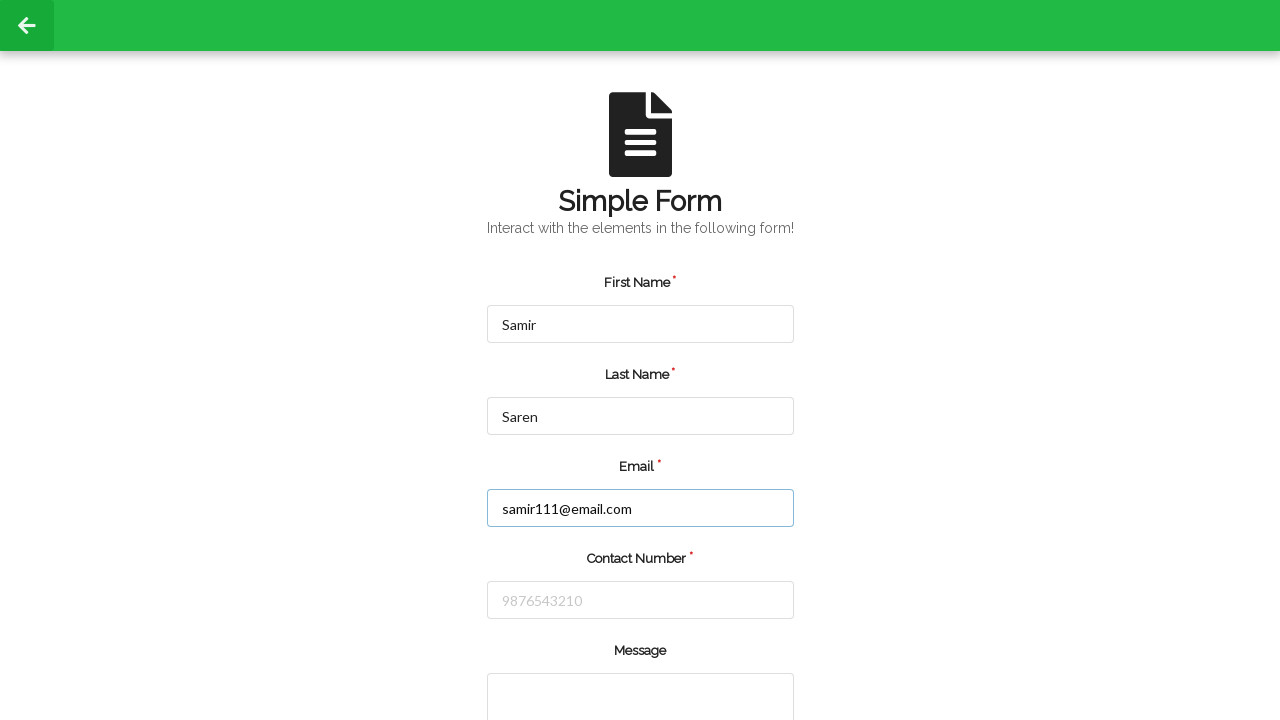

Filled contact number field with '8159071212' on #number
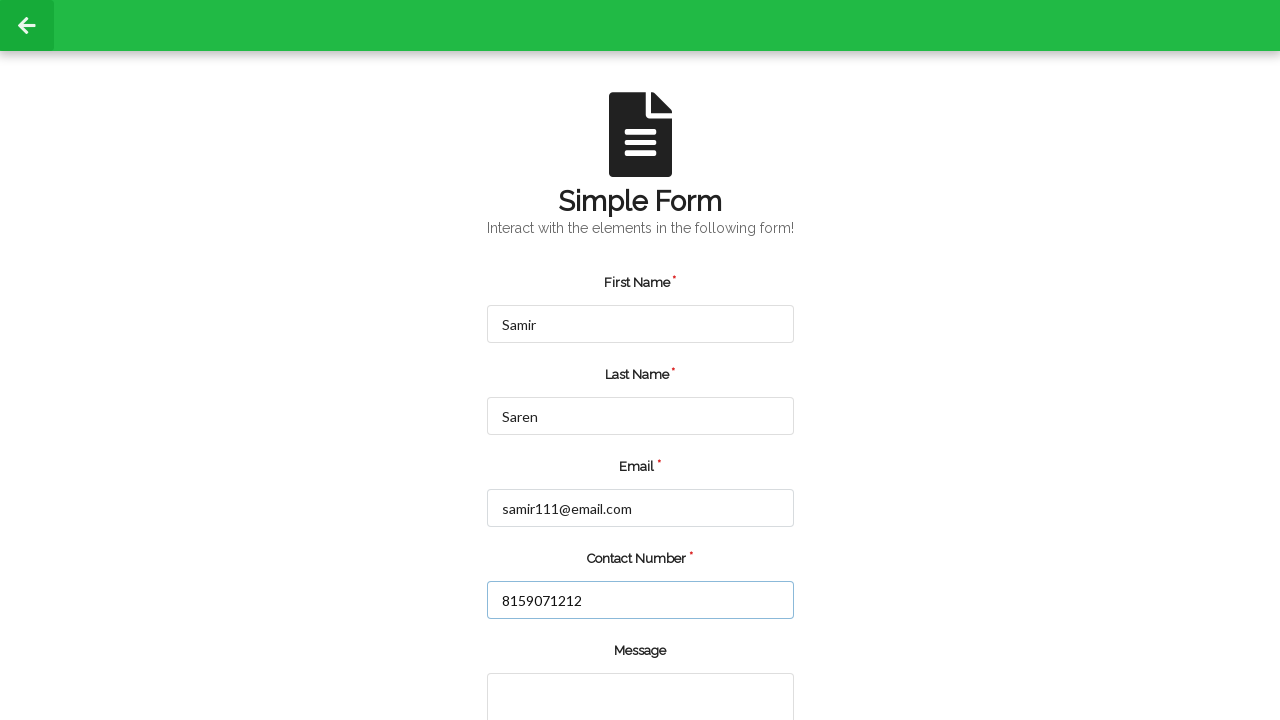

Filled message field with 'Hello, I am Samir.. I am automate this form' on textarea[rows="2"]
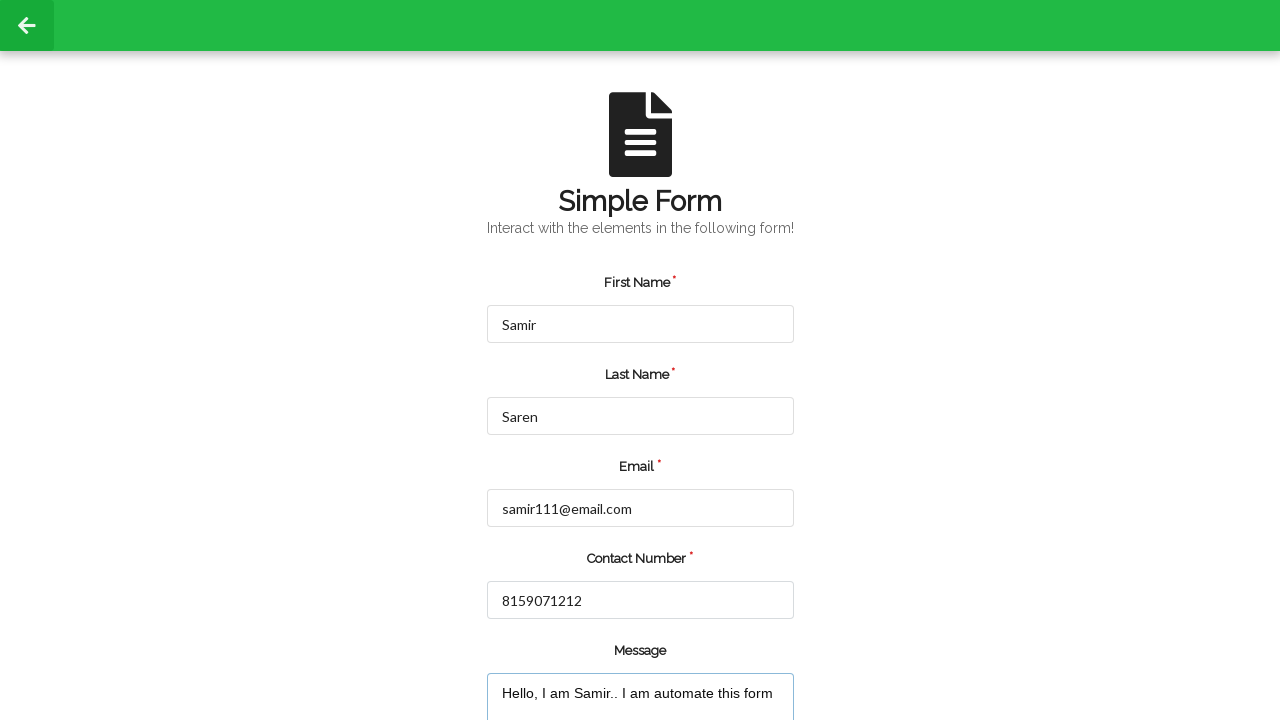

Clicked submit button to submit the form at (558, 660) on input[value="submit"]
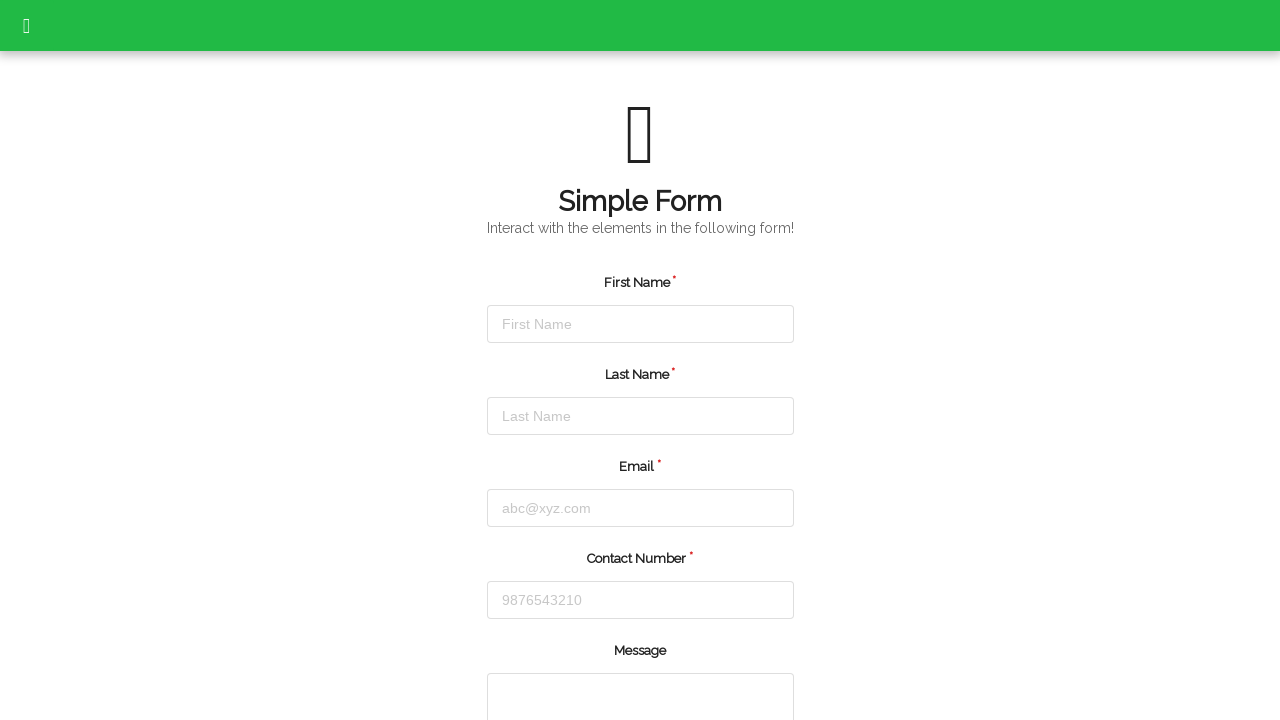

Set up dialog handler to accept alerts
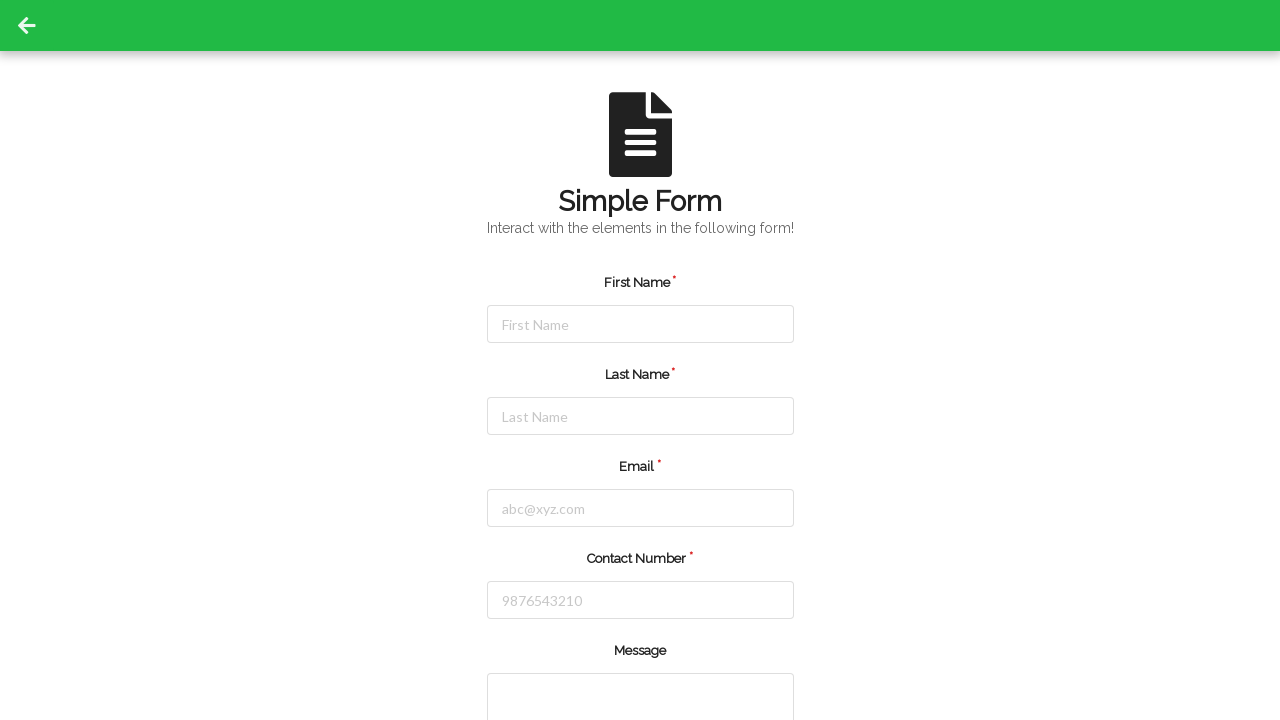

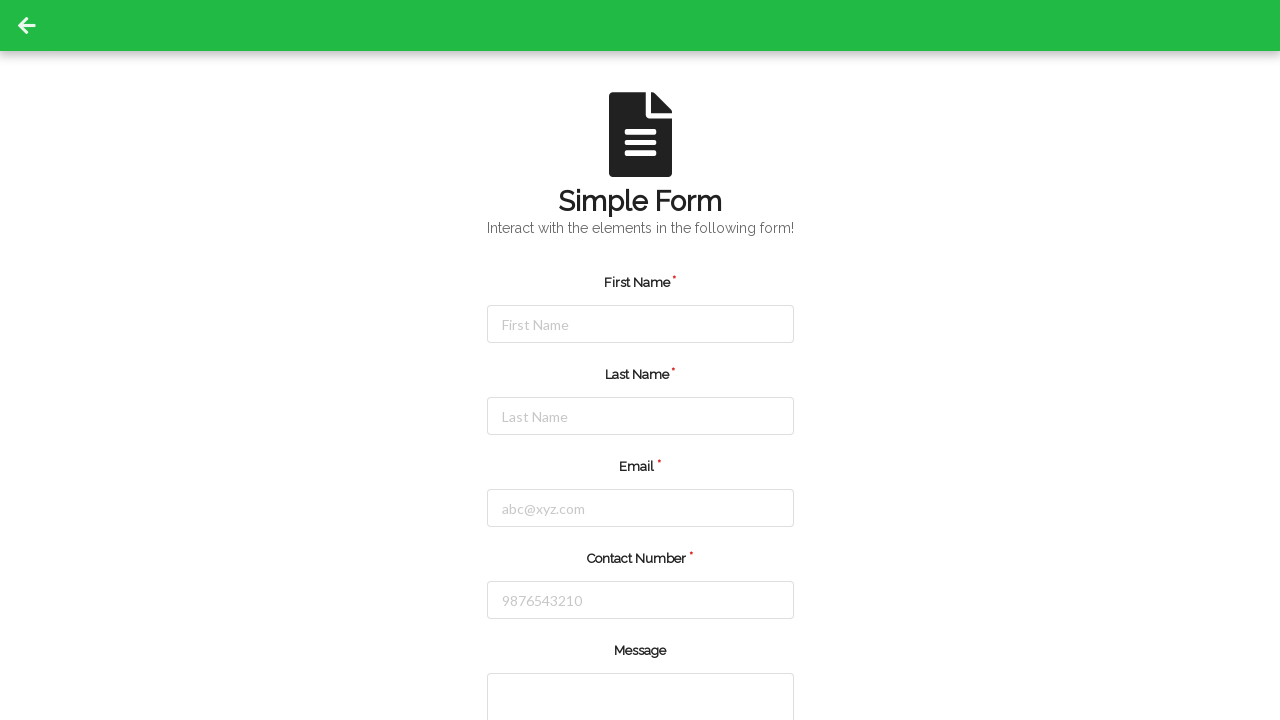